Tests a simple registration form by filling in first name, last name, email, and phone number fields, then submitting the form and handling the confirmation alert.

Starting URL: https://v1.training-support.net/selenium/simple-form

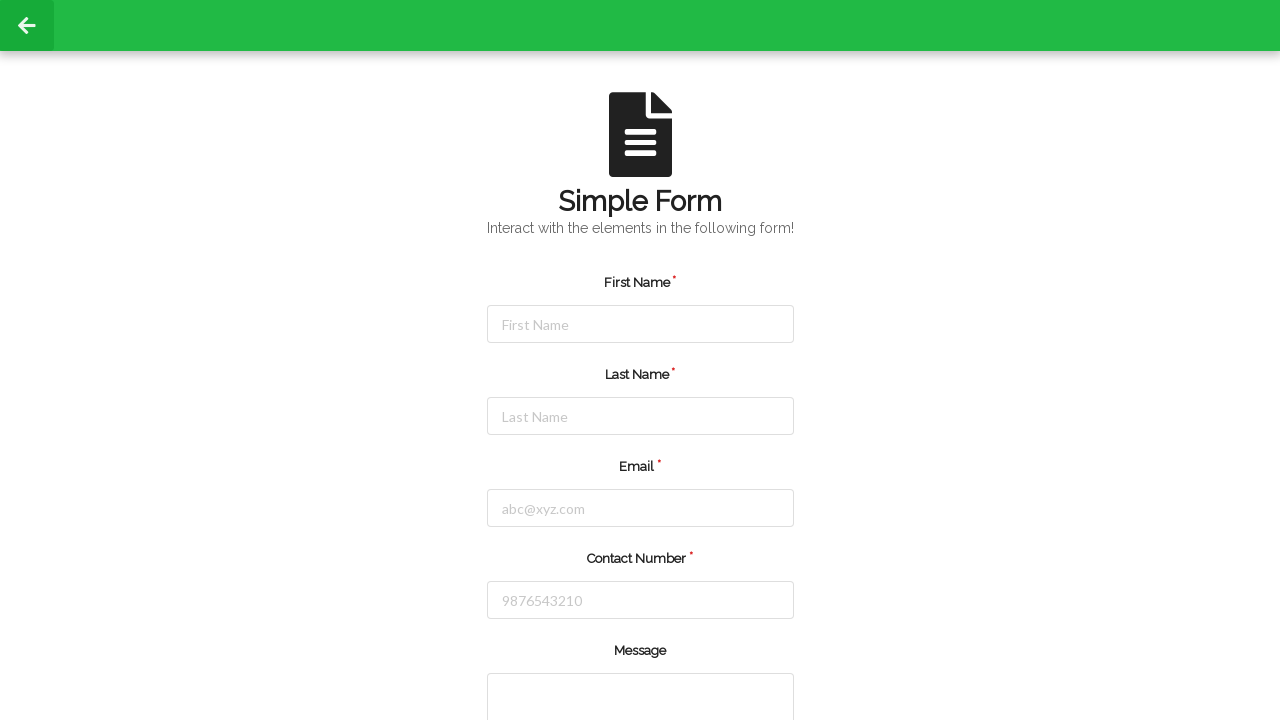

Filled first name field with 'Michael' on #firstName
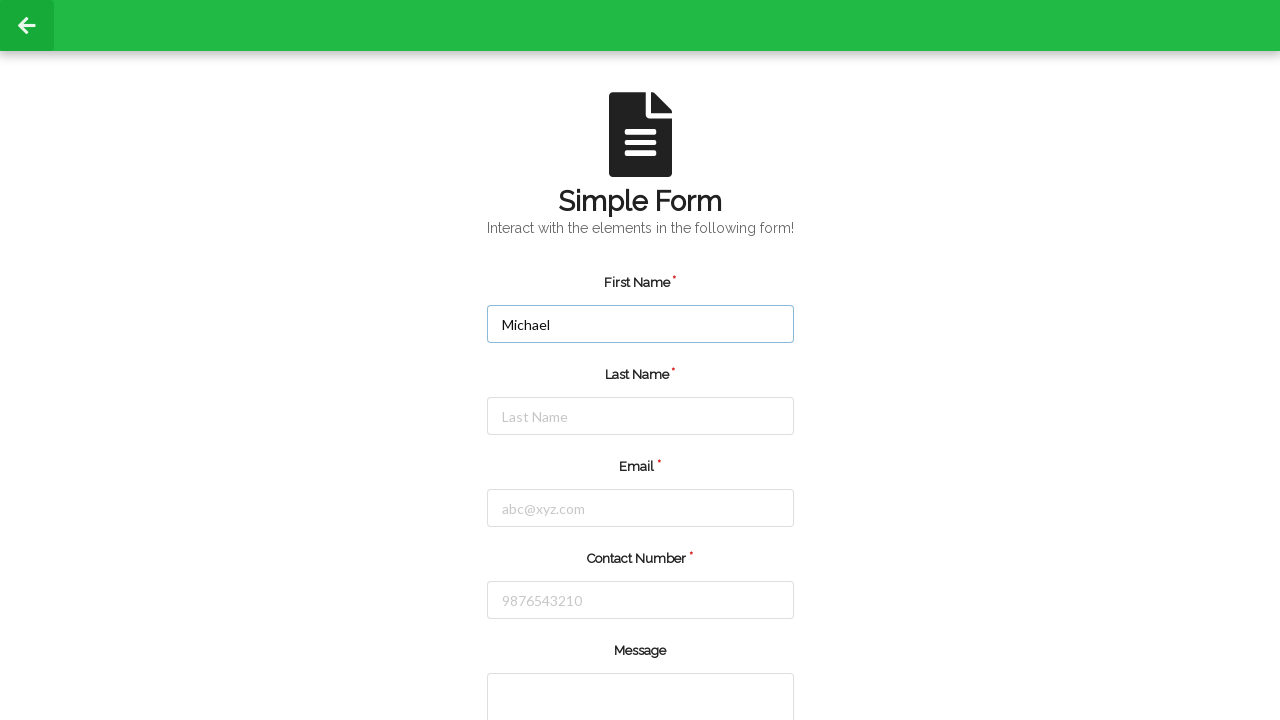

Filled last name field with 'Johnson' on #lastName
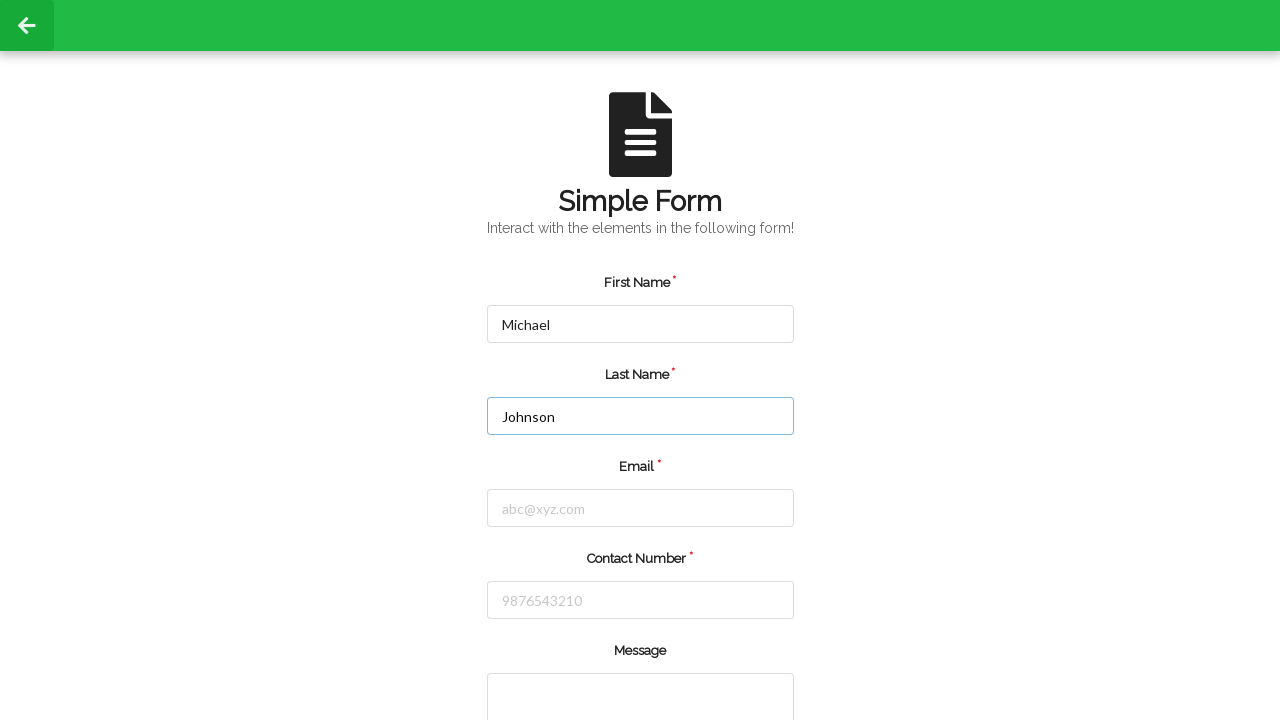

Filled email field with 'michael.johnson@testmail.com' on #email
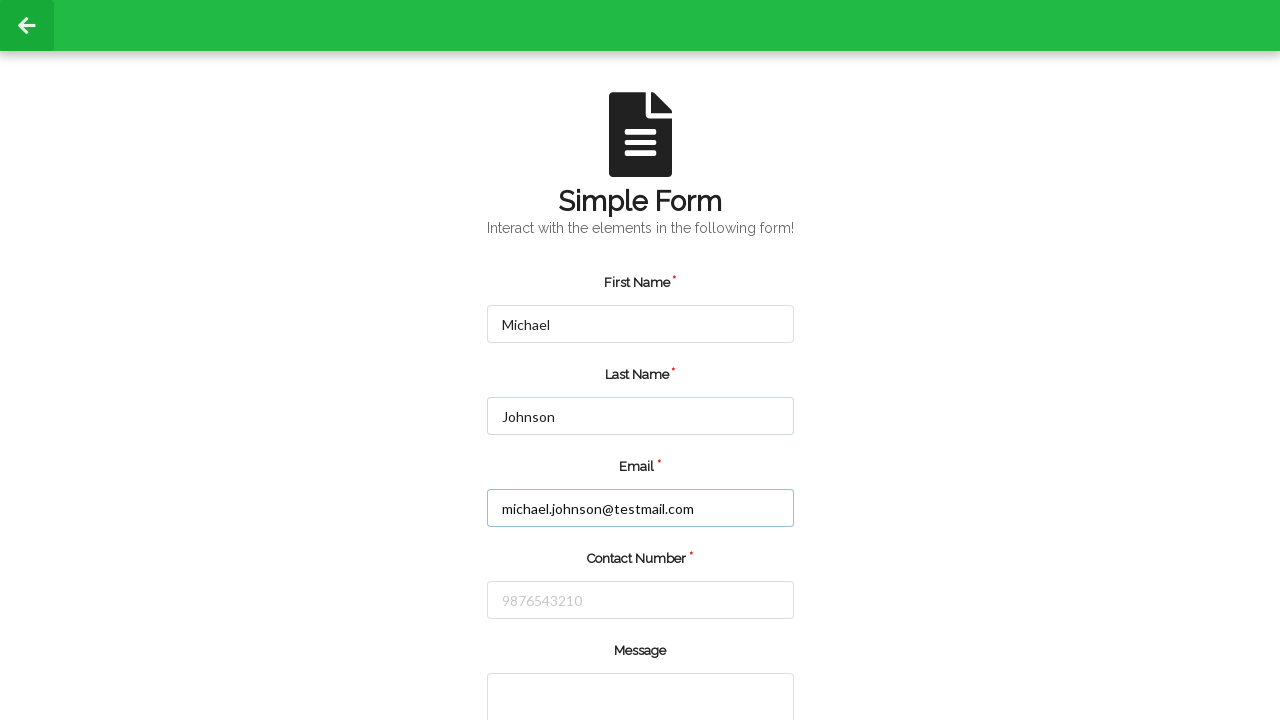

Filled phone number field with '5551234567' on #number
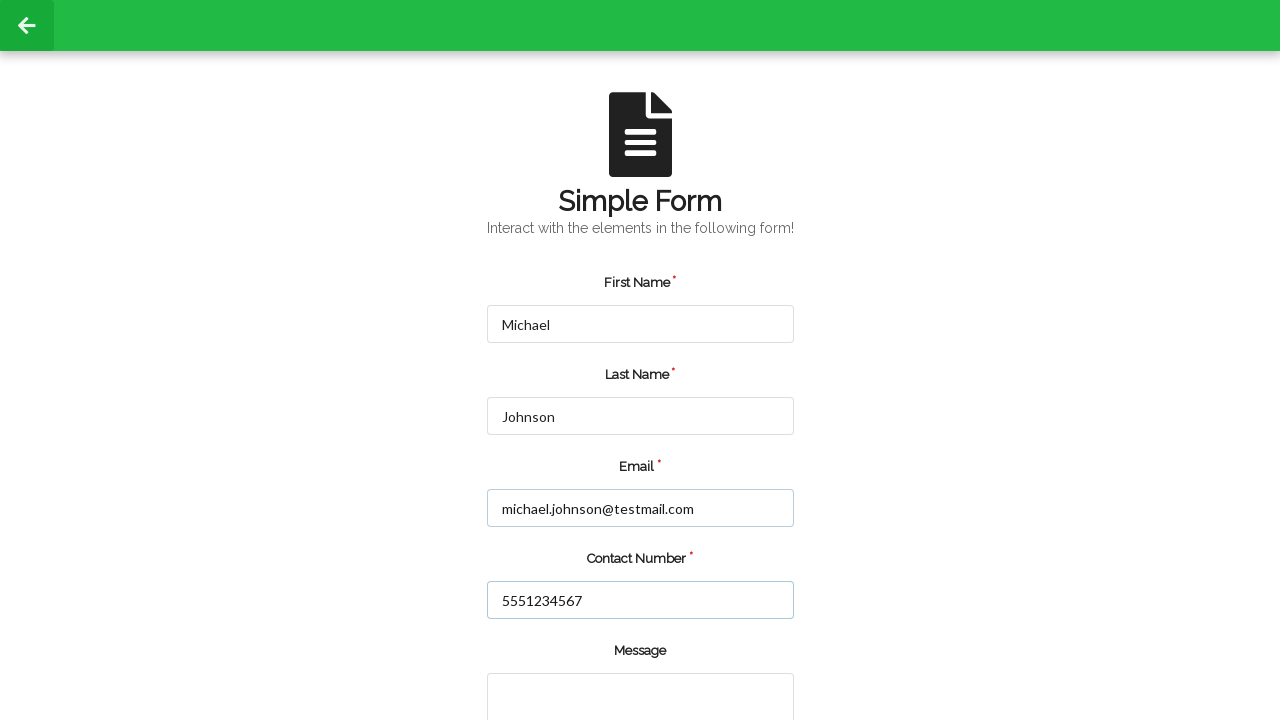

Clicked submit button at (558, 660) on input.green
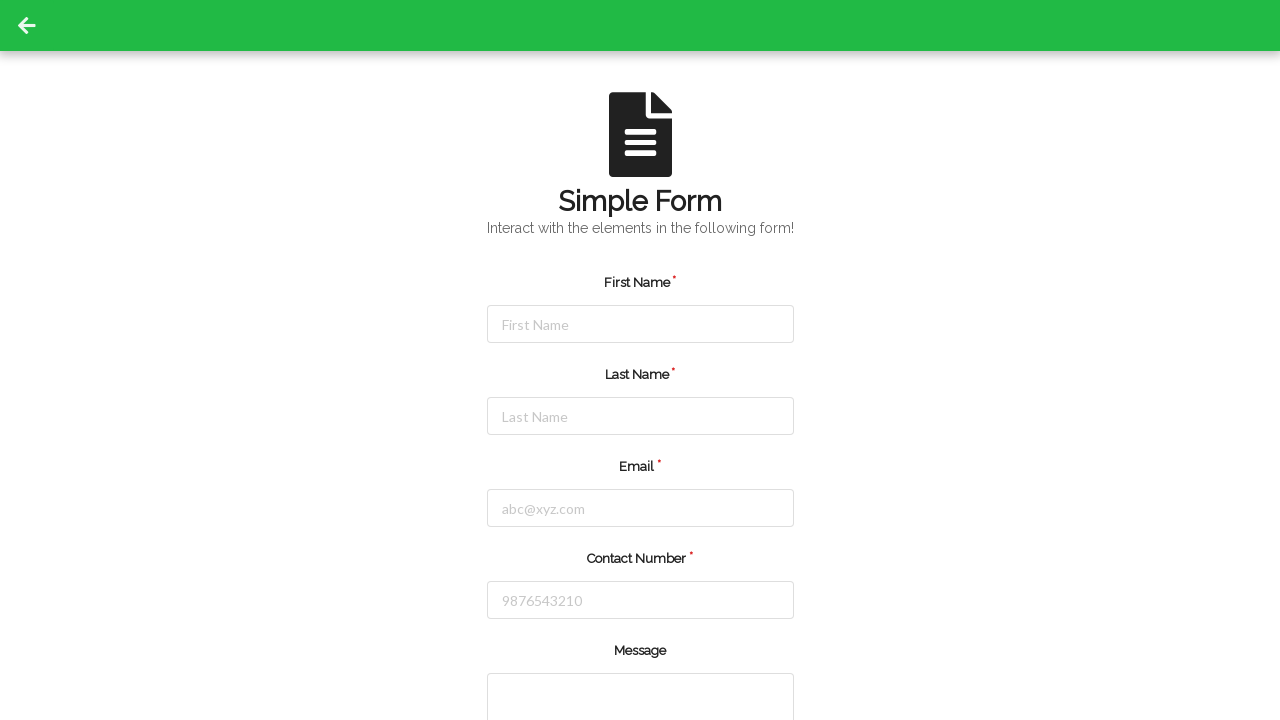

Set up alert dialog handler to accept alerts
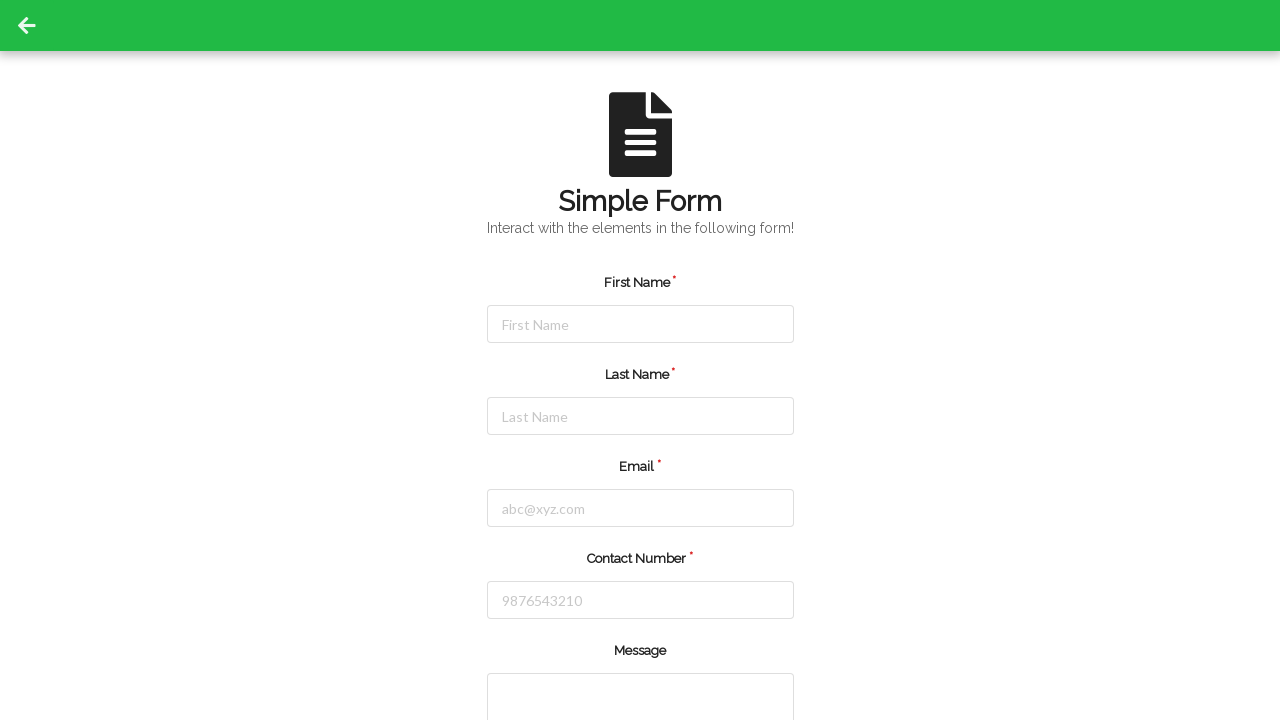

Waited for confirmation alert
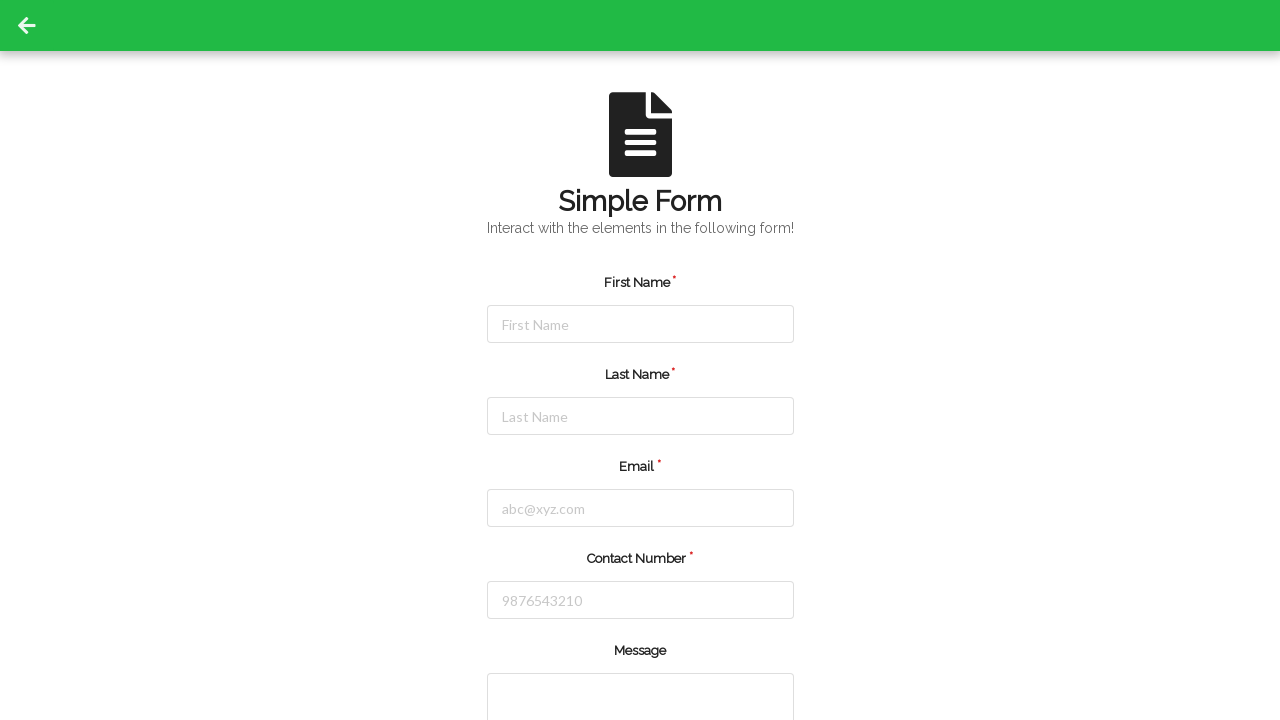

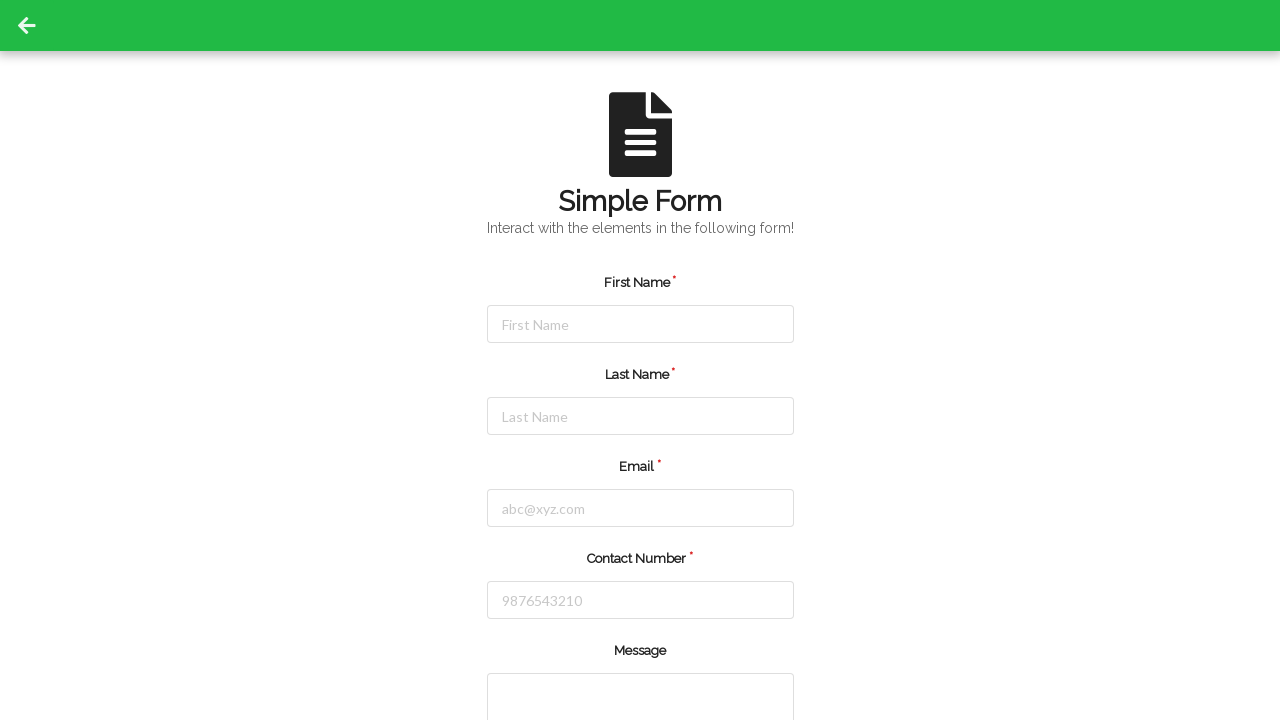